Tests that empty name is not permitted in the fan registration form

Starting URL: https://davi-vert.vercel.app/index.html

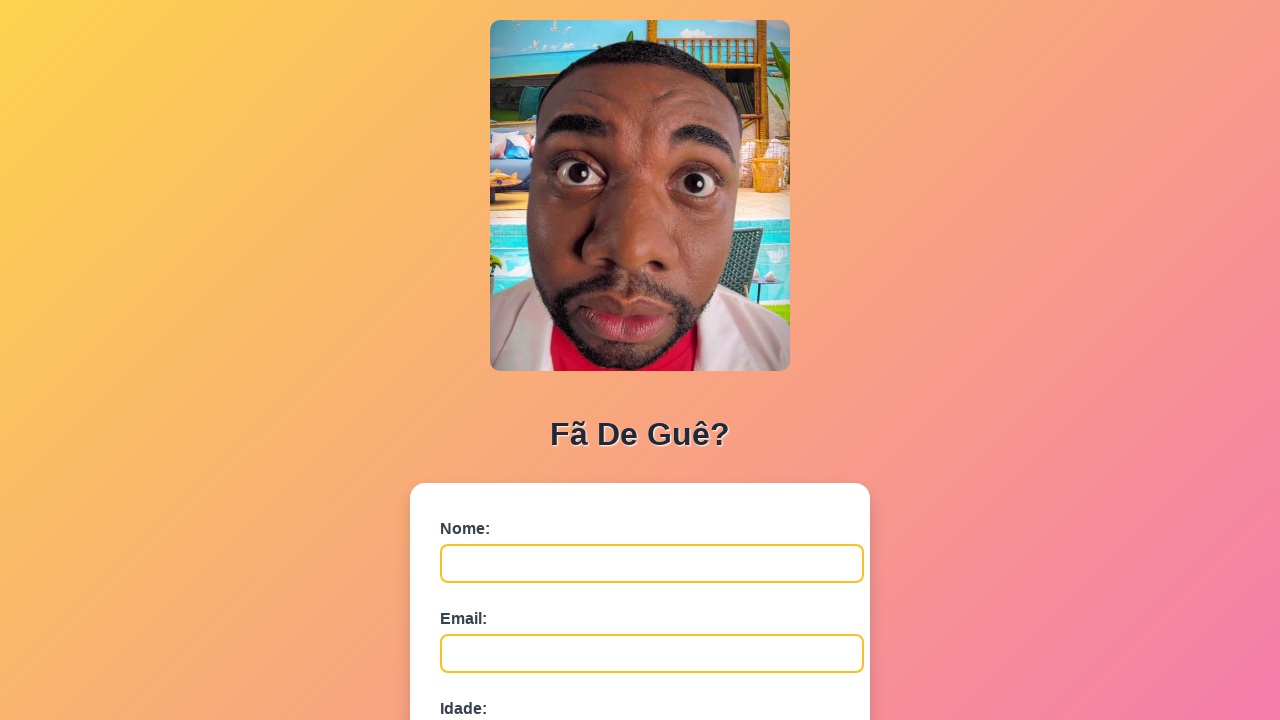

Filled email field with 'teste@email.com' on #email
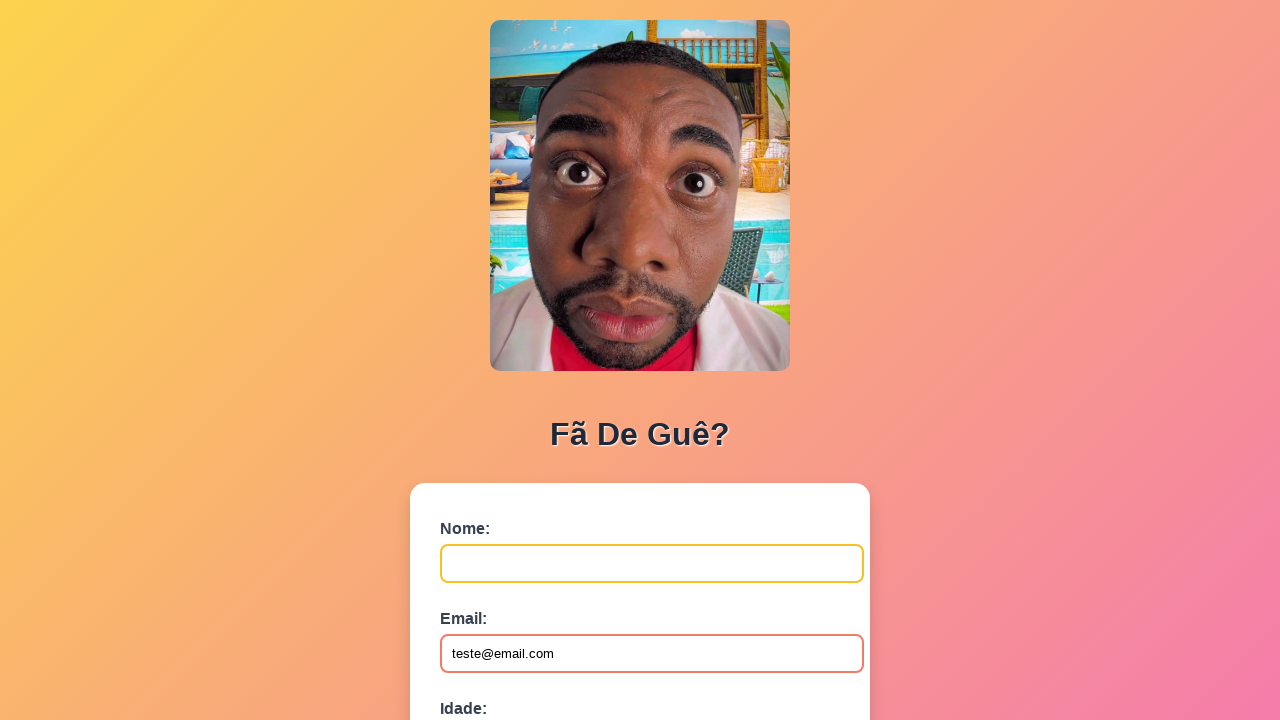

Filled age field with '25' on #idade
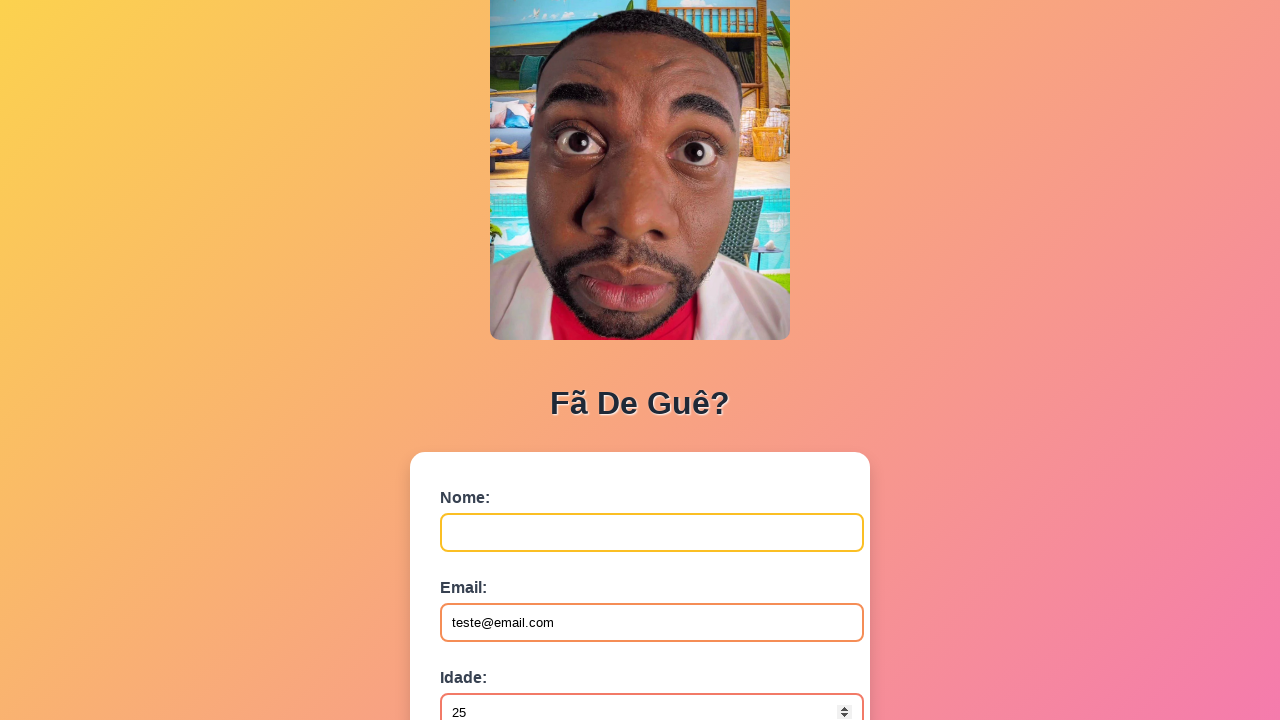

Clicked submit button without filling name field at (490, 569) on button[type='submit']
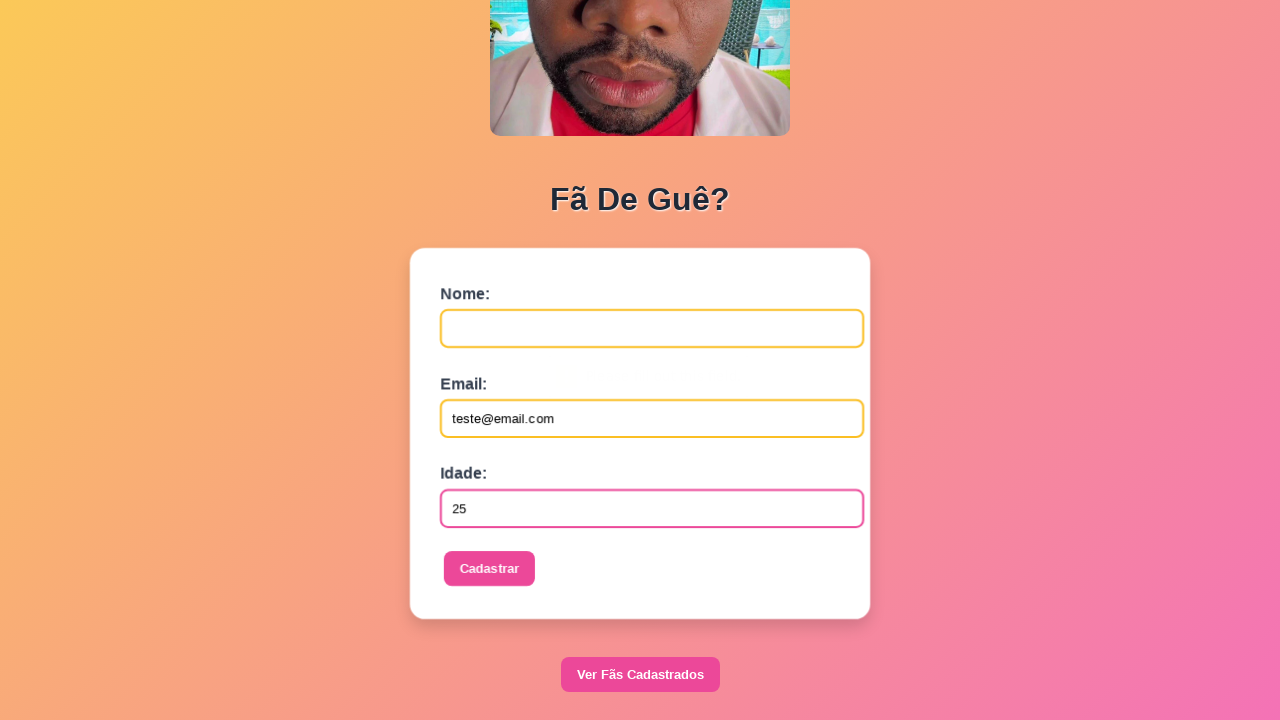

Waited 1 second for form processing
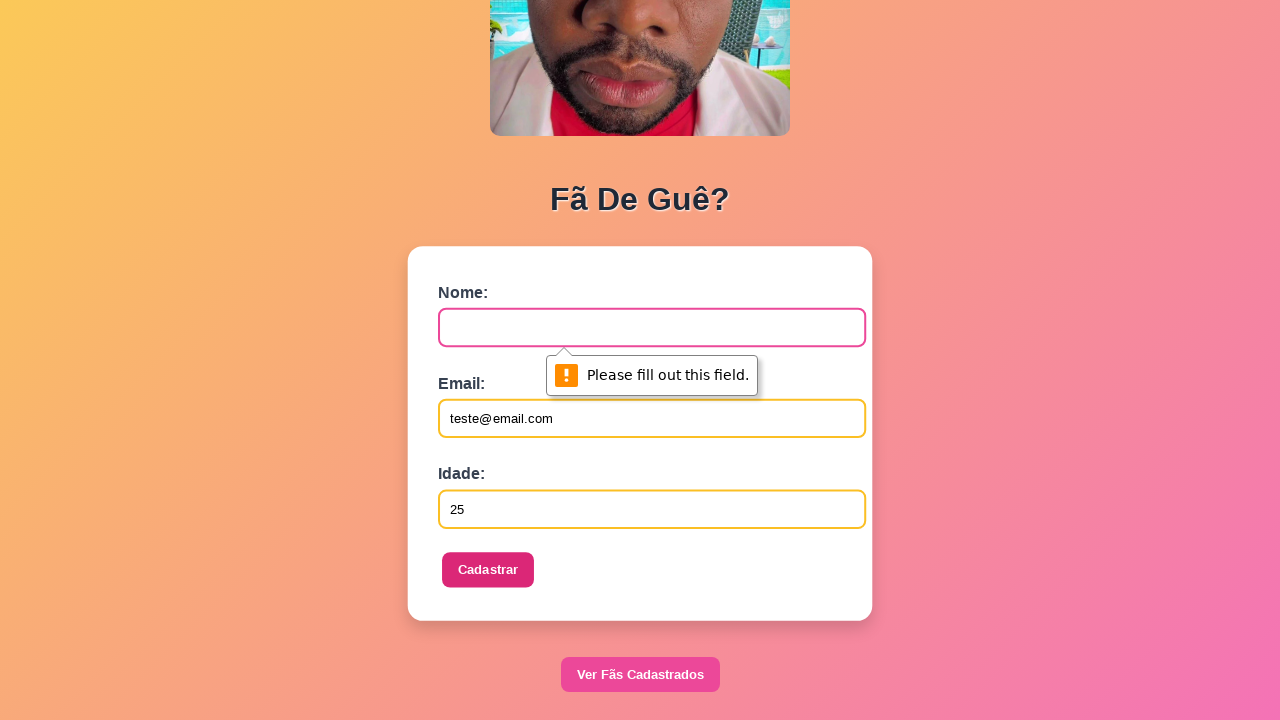

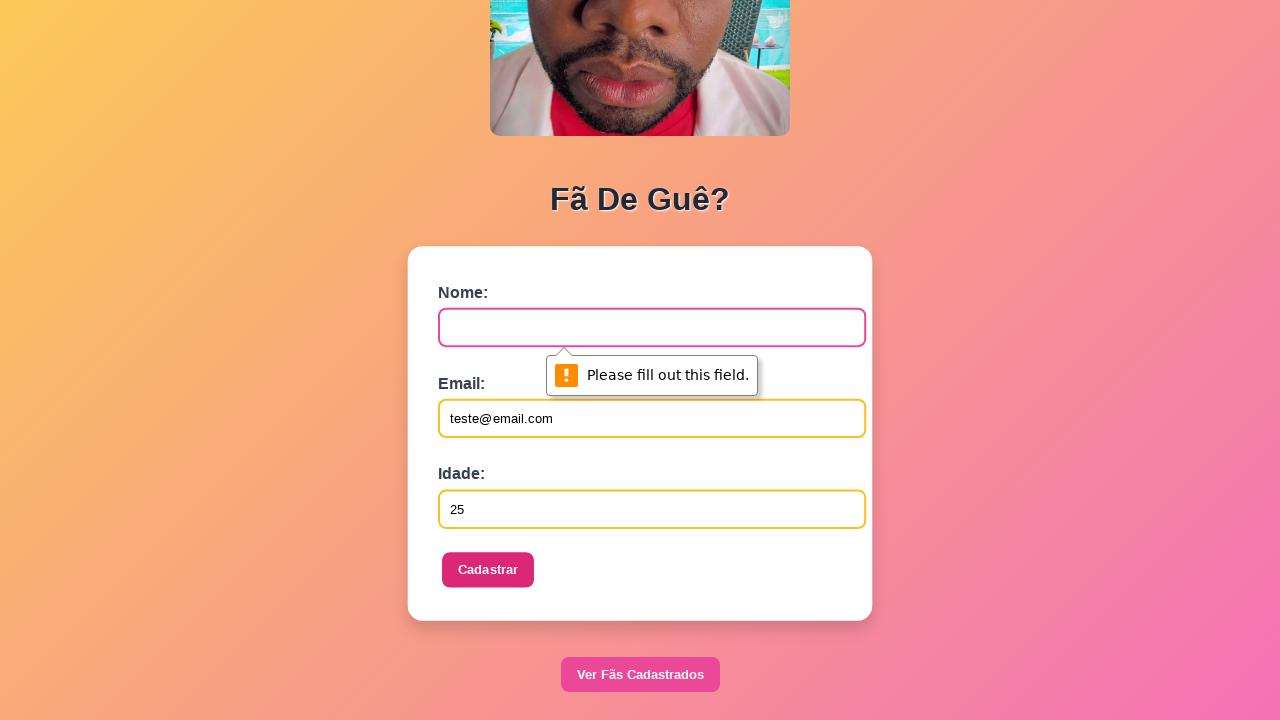